Cross-browser test for Chrome that adds a todo item and verifies it was created successfully

Starting URL: https://lambdatest.github.io/sample-todo-app/

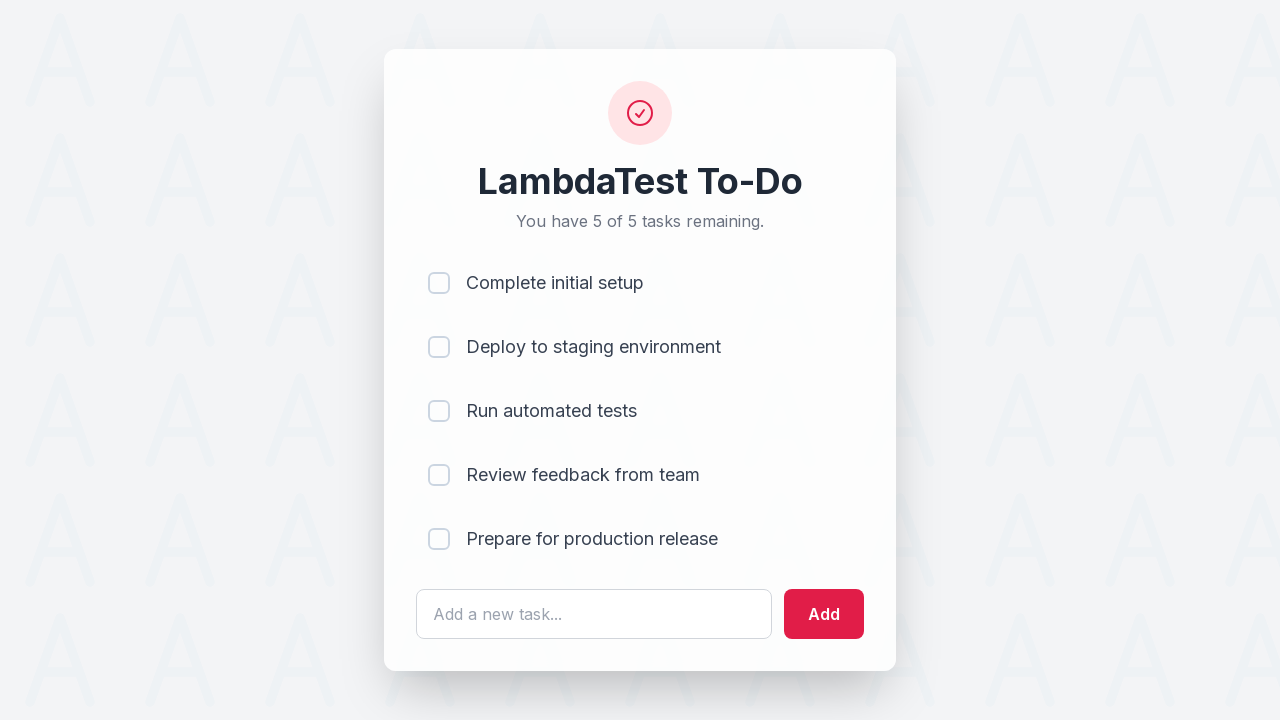

Filled todo text field with 'Testing' on #sampletodotext
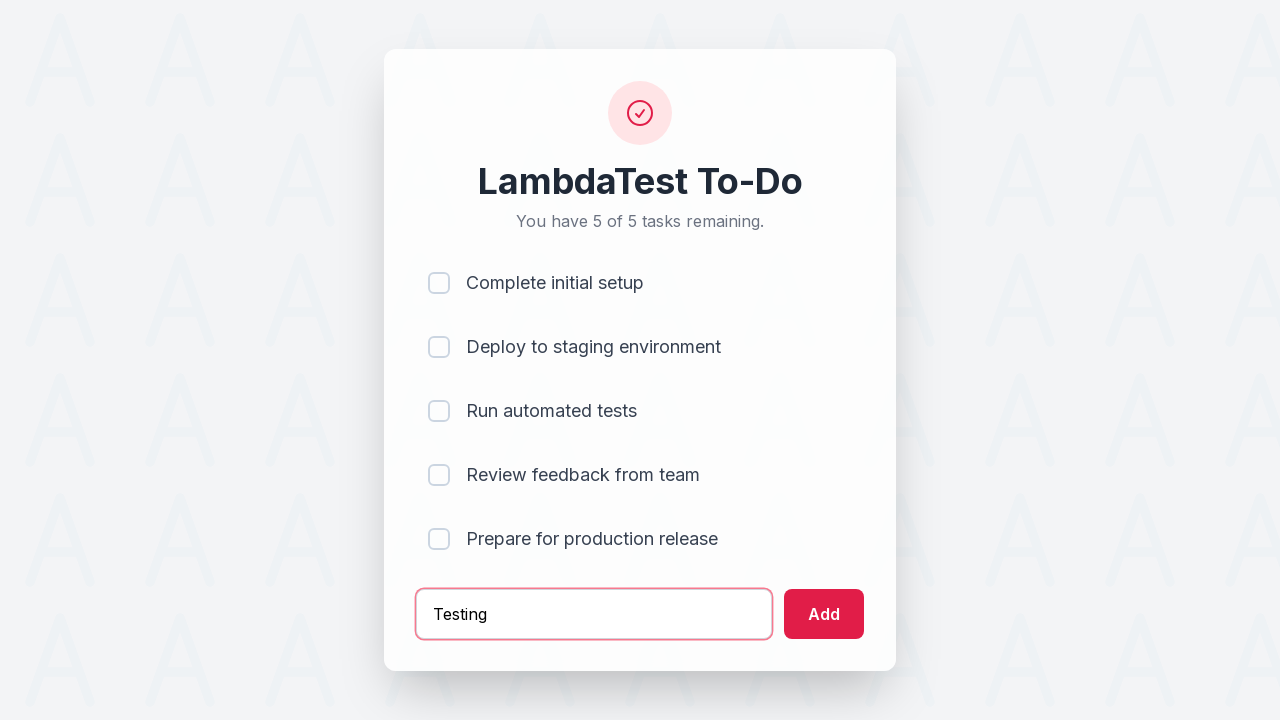

Clicked add button to create todo item at (824, 614) on #addbutton
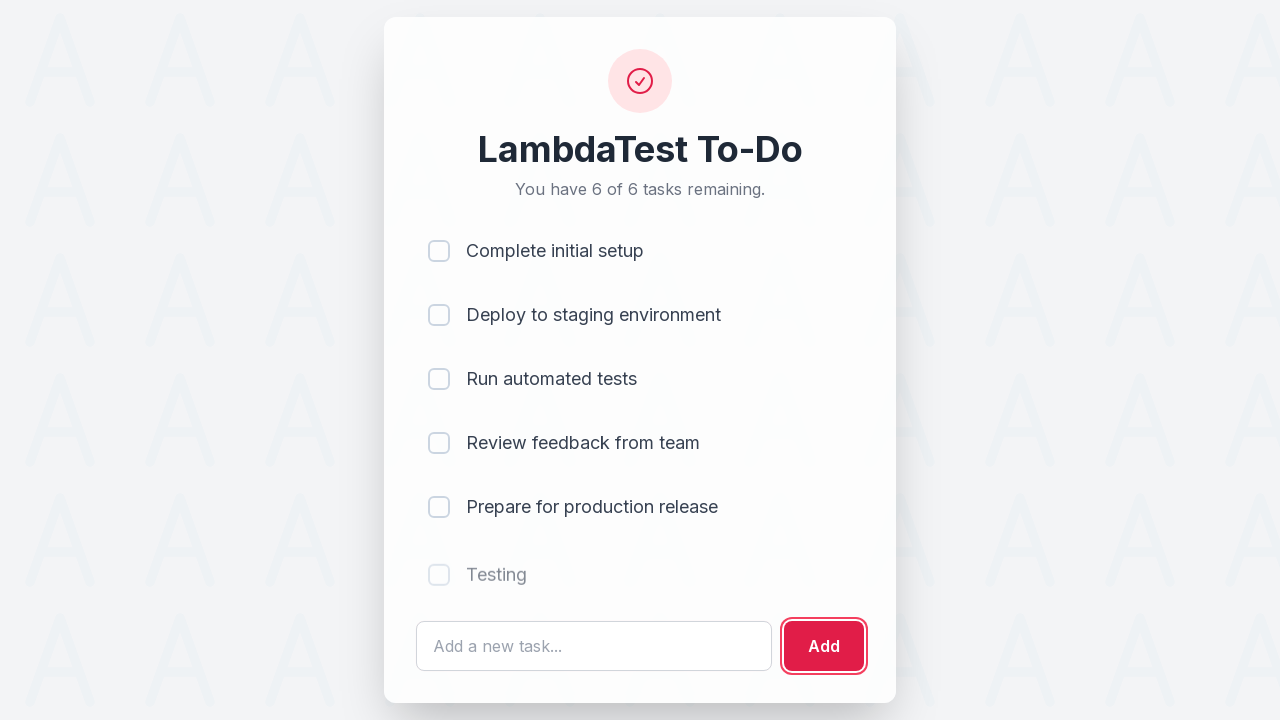

Todo item successfully created and verified in the list
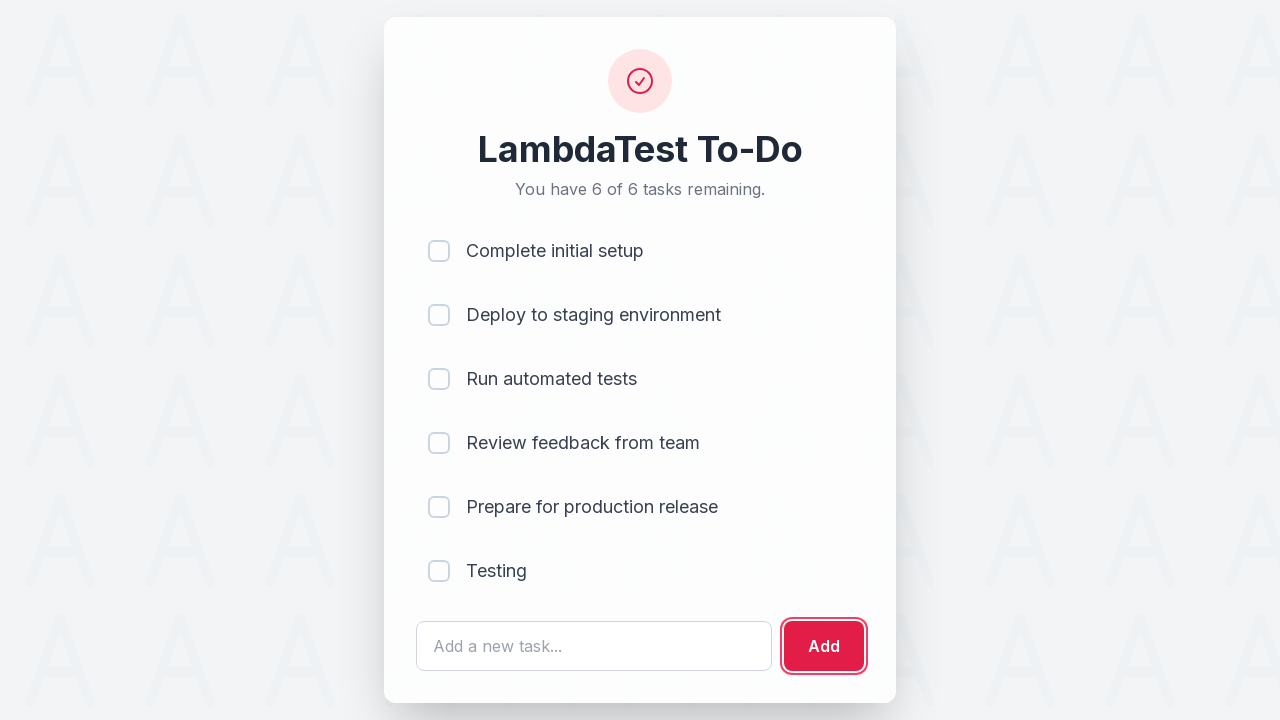

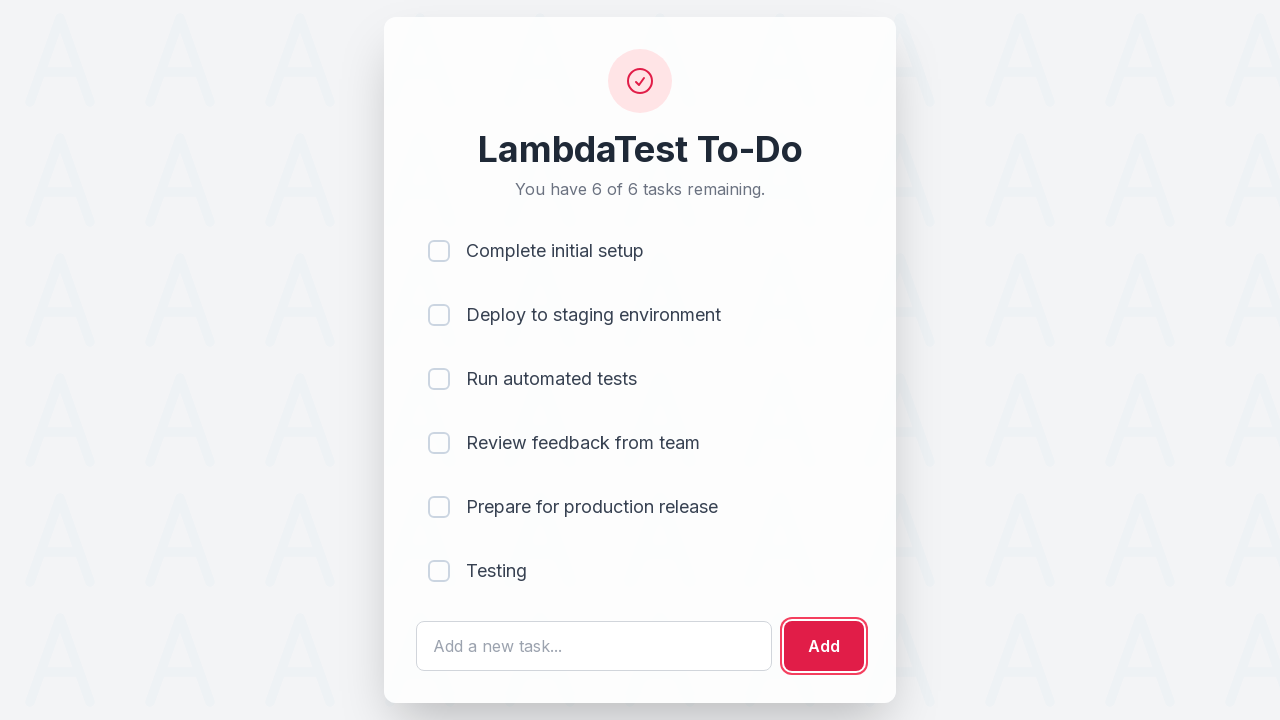